Tests viewing product details by clicking on the first product in a collection and verifying the product detail page loads with the product title displayed.

Starting URL: https://helios.vn/collections/nhan-bac-nam

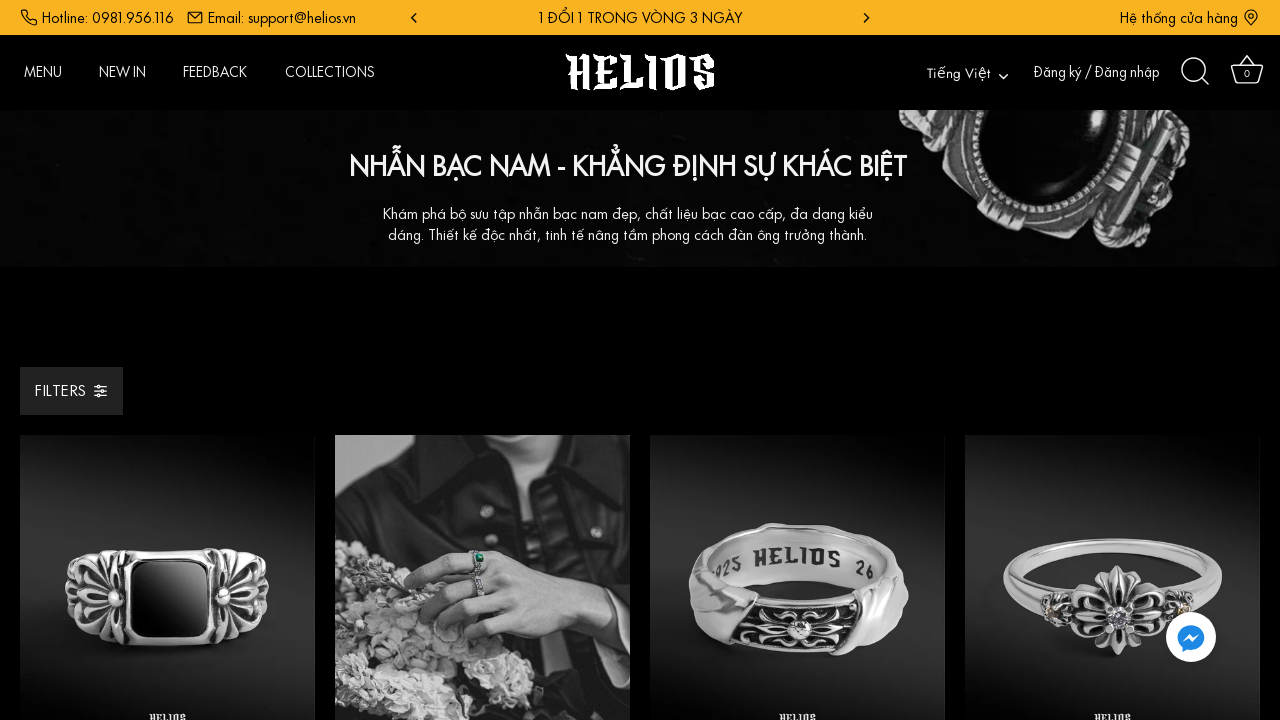

Waited for first product image link to be visible
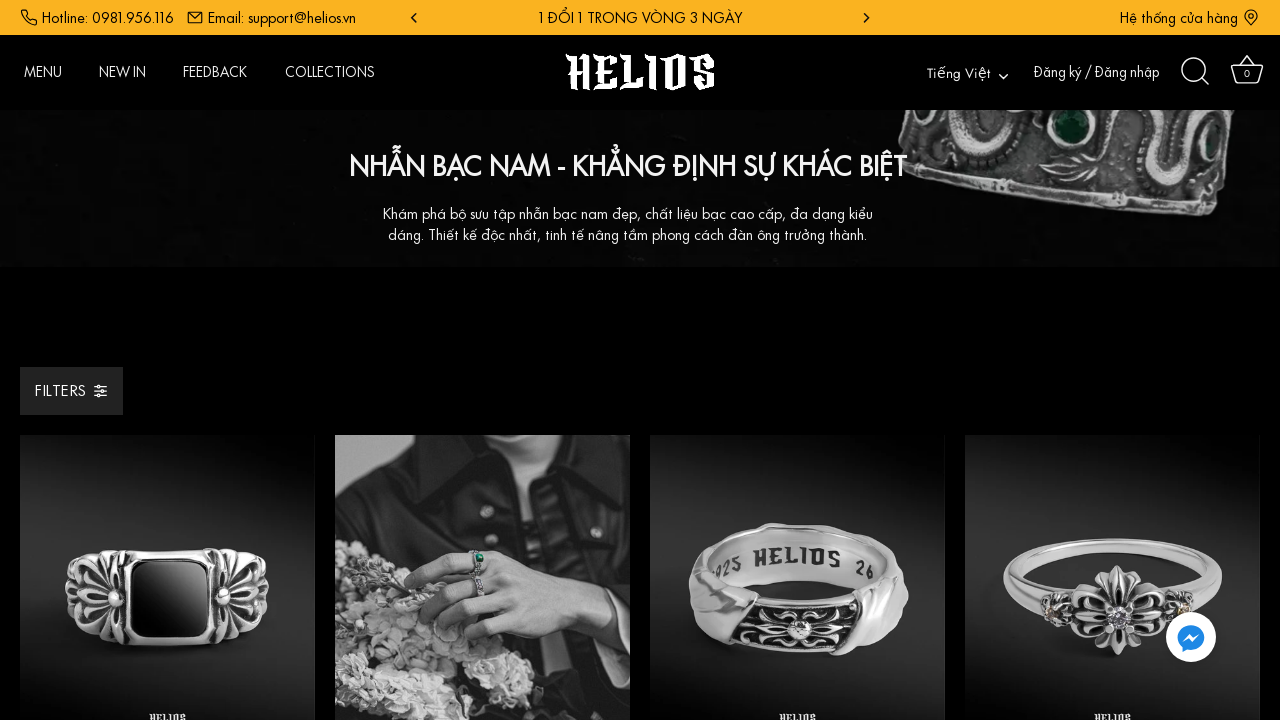

Clicked on first product image link
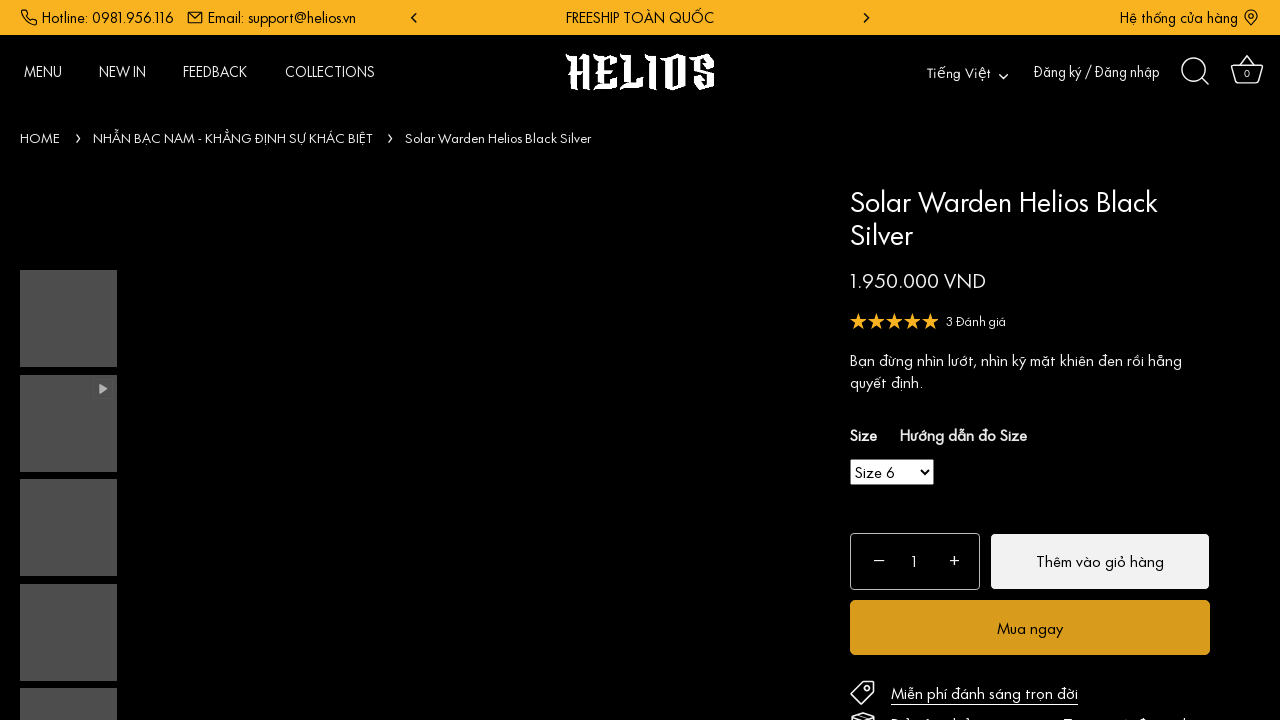

Product detail page loaded successfully
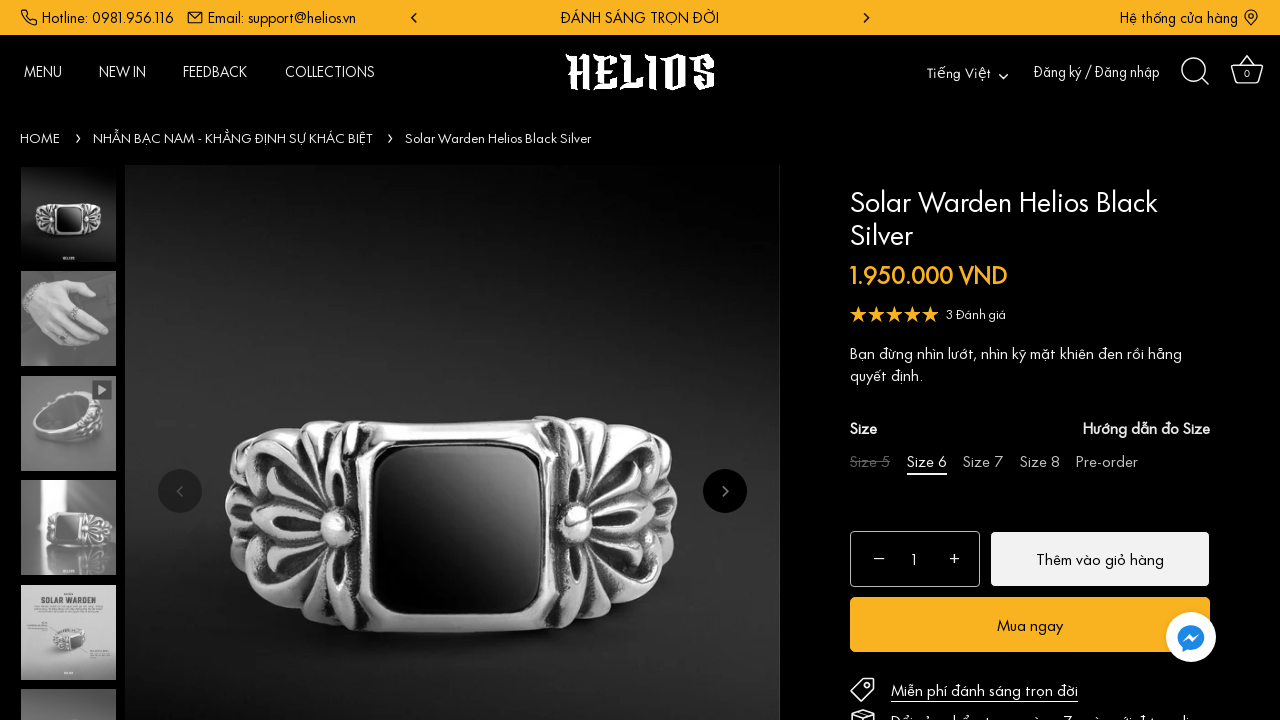

Product title element is visible on detail page
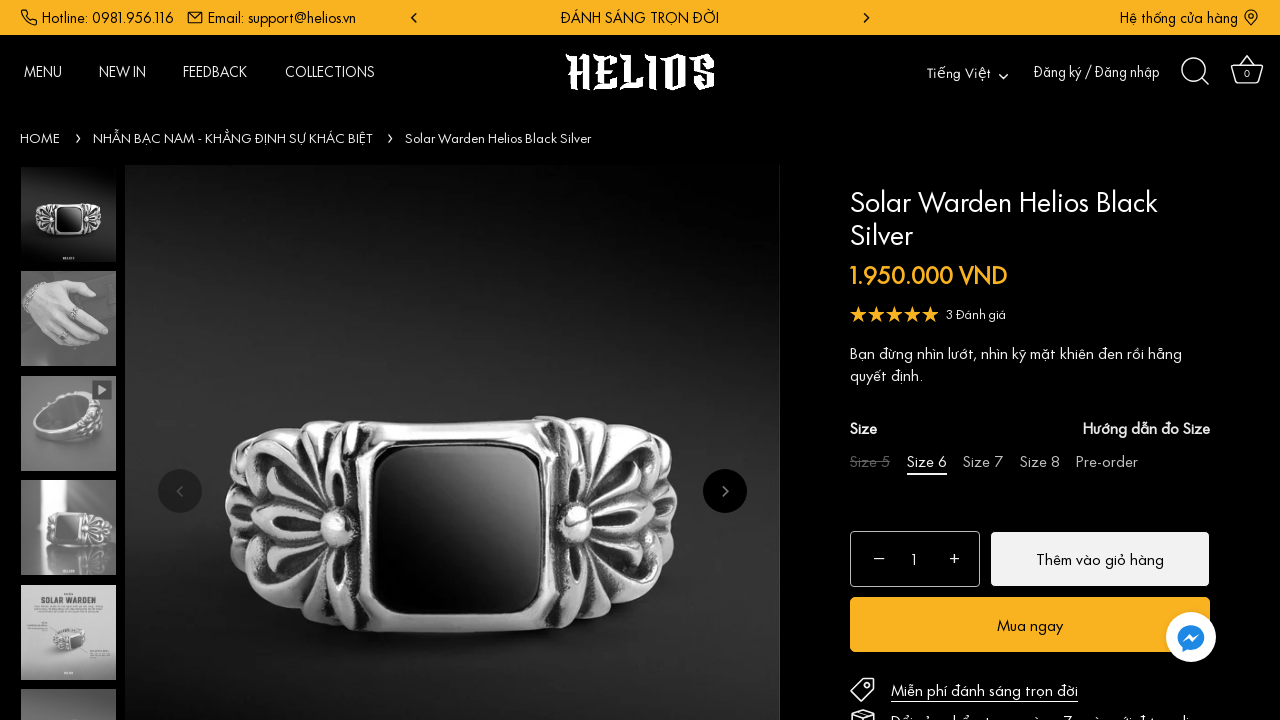

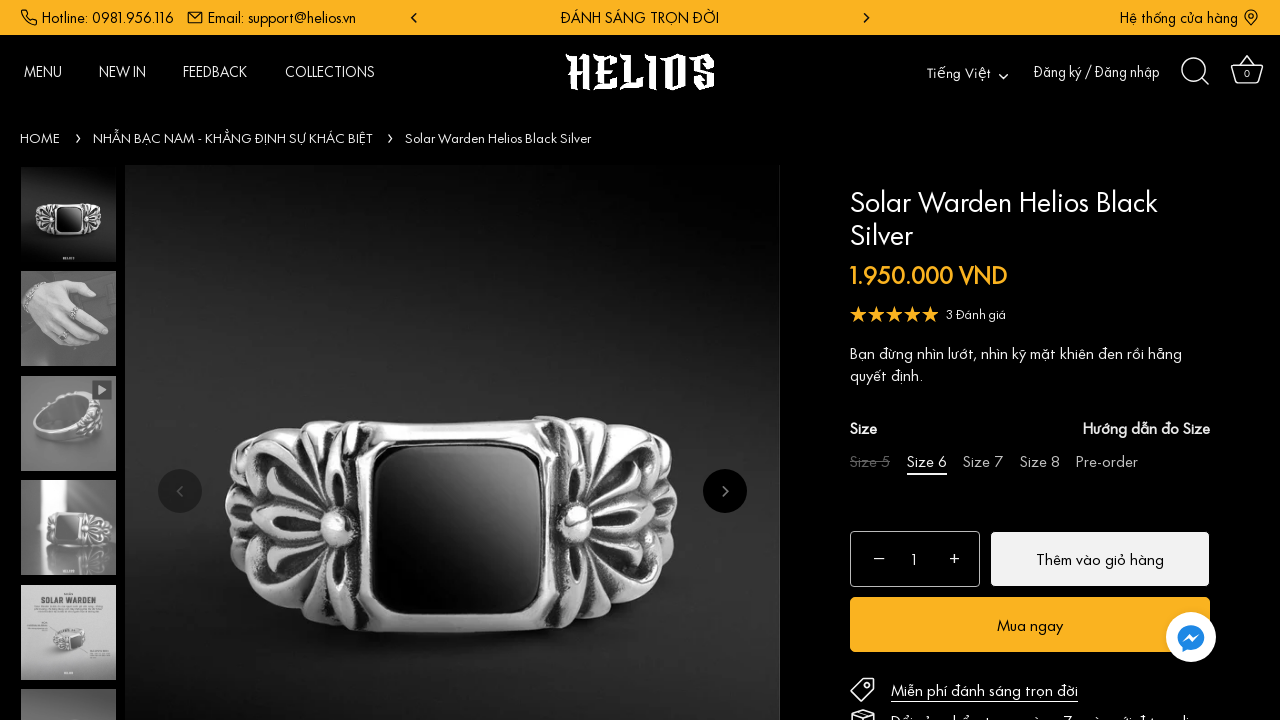